Navigates to Gmail homepage and maximizes the browser window to verify the page loads successfully

Starting URL: https://gmail.com

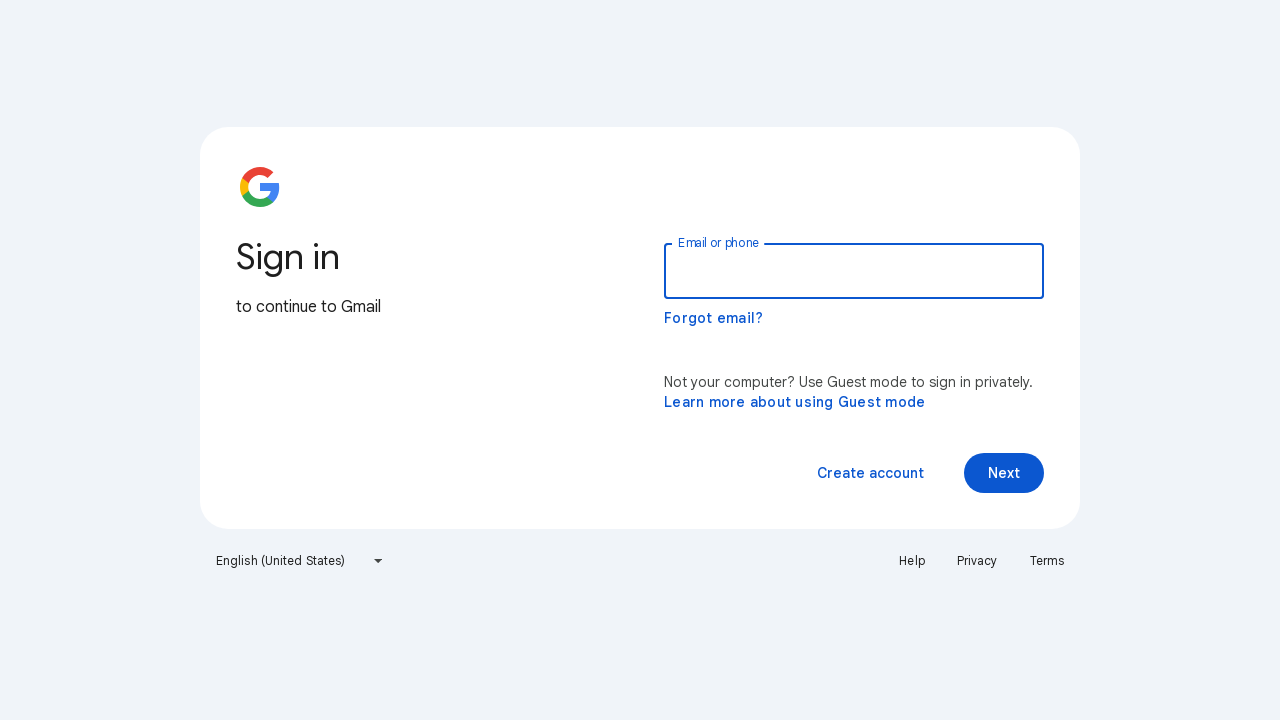

Maximized browser window to 1920x1080
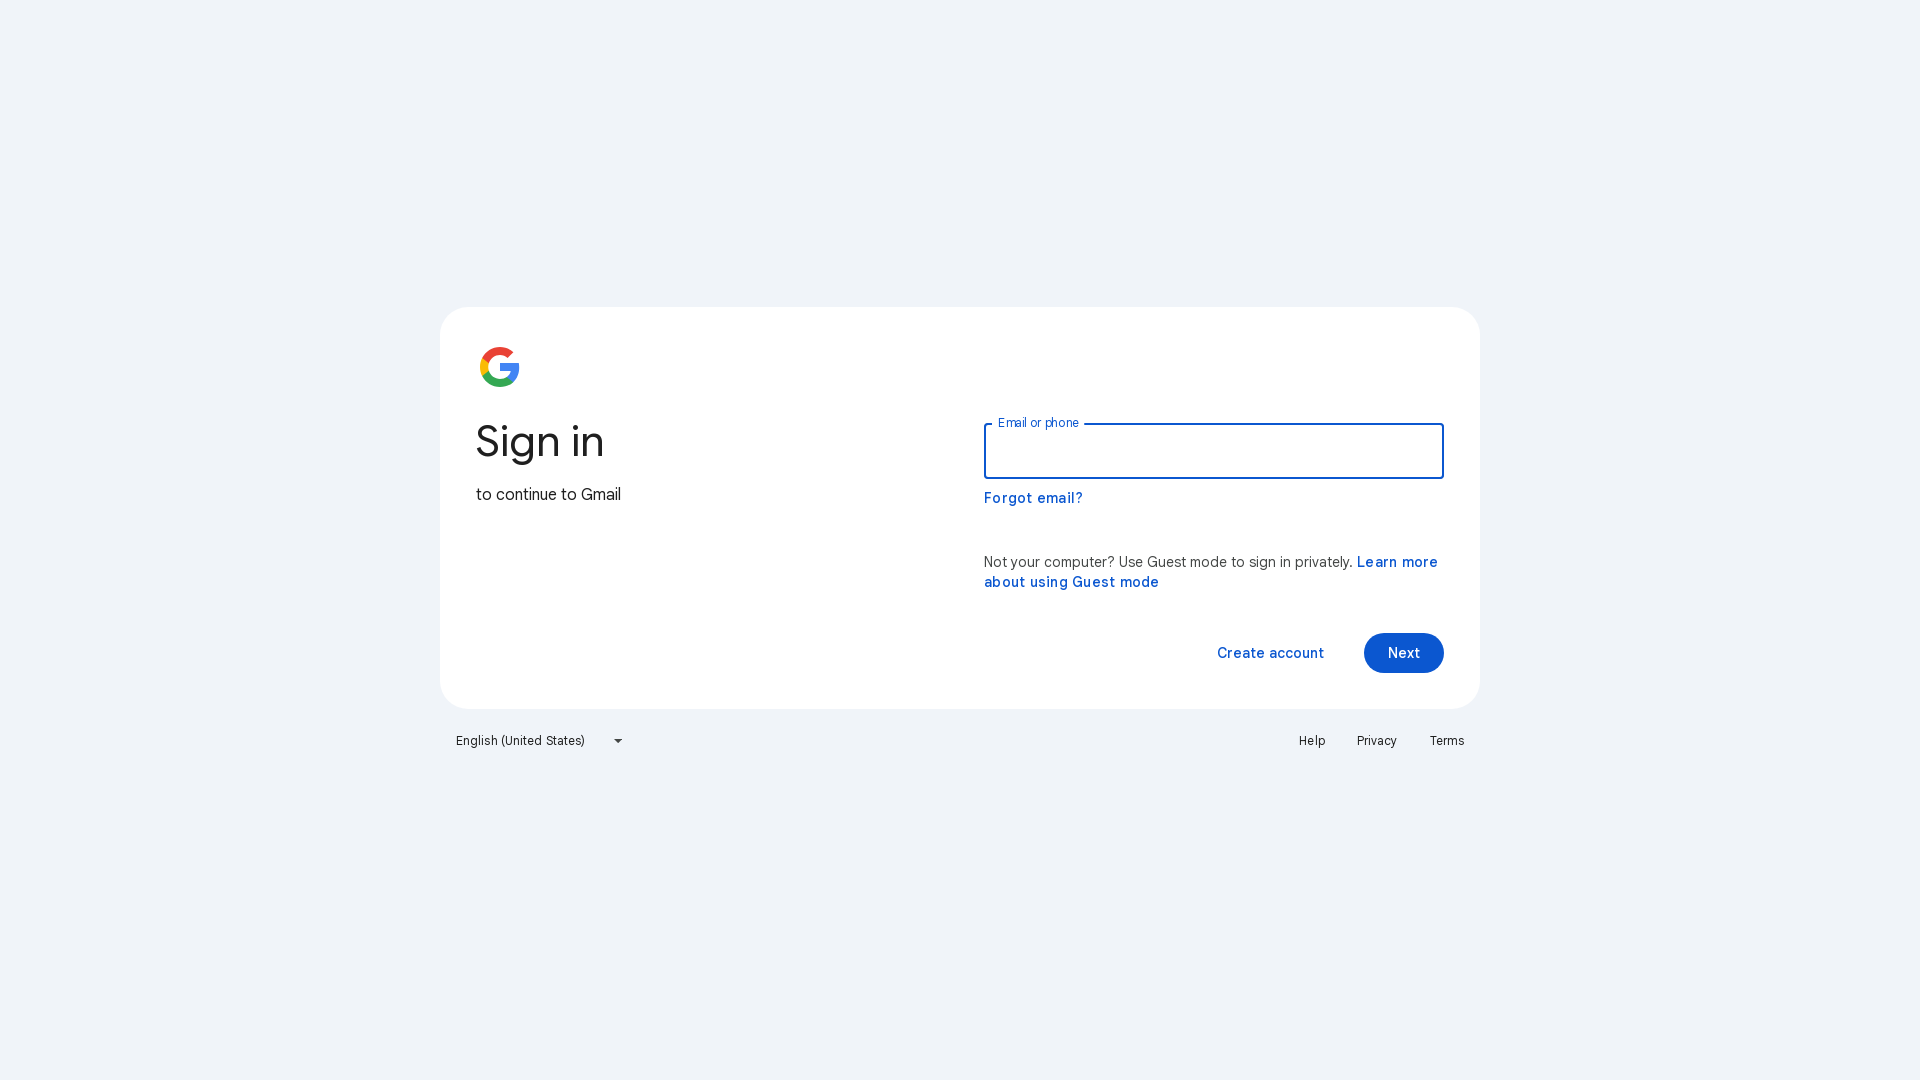

Gmail homepage loaded successfully
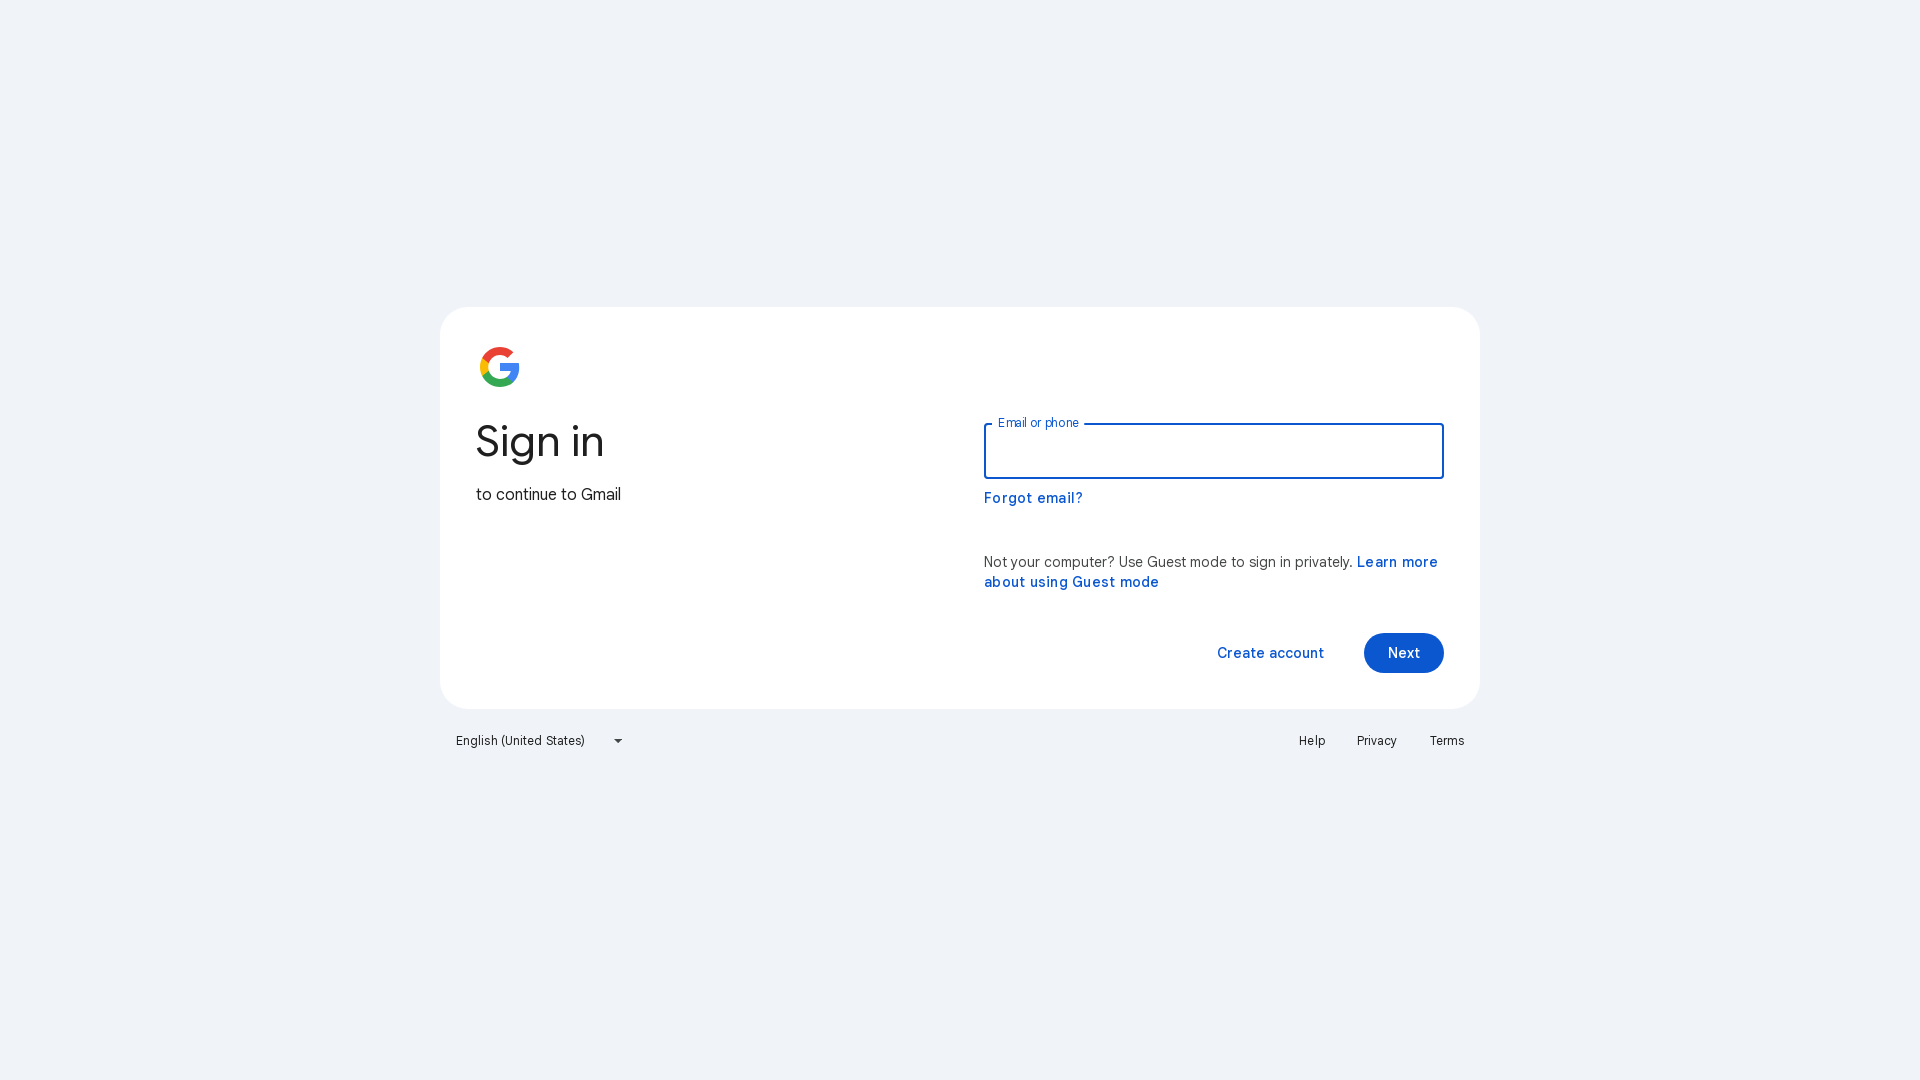

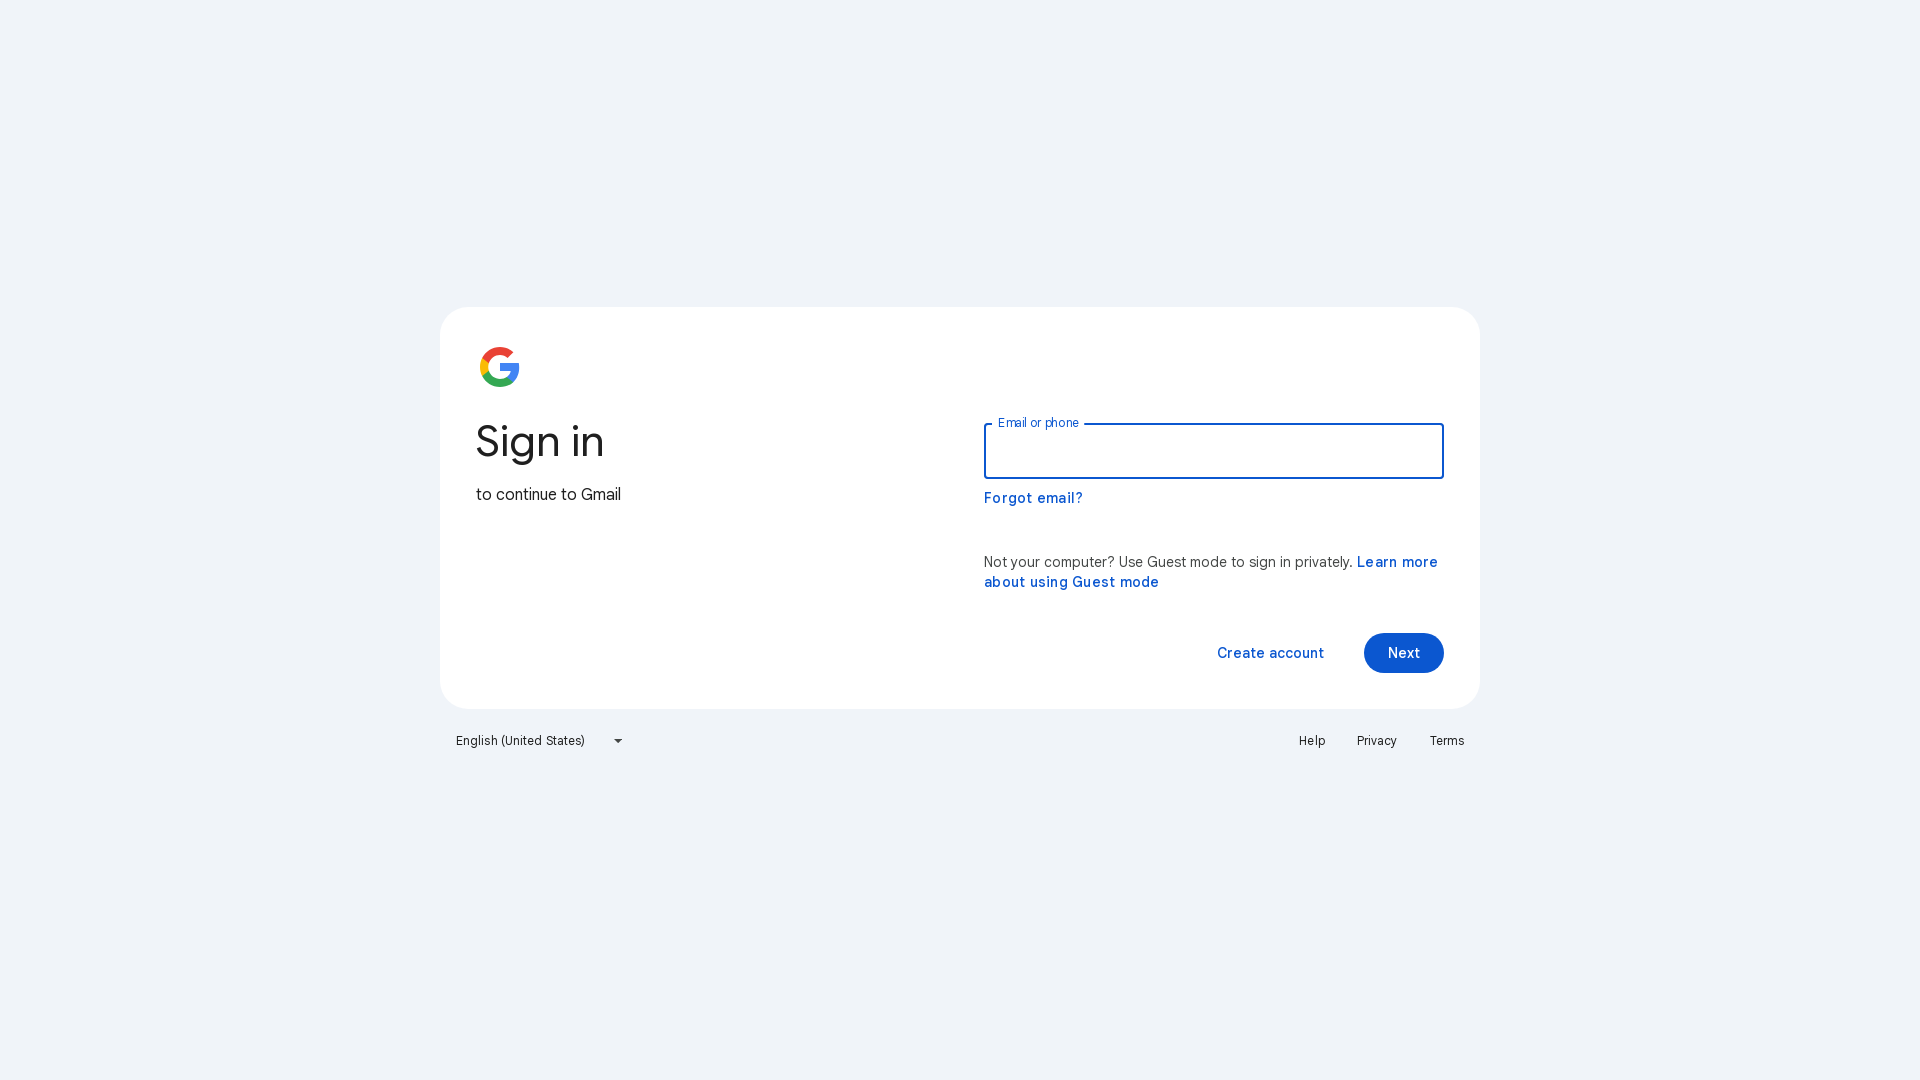